Navigates to the JustRechargeIt website and maximizes the browser window to verify the page loads successfully.

Starting URL: http://www.justrechargeit.com

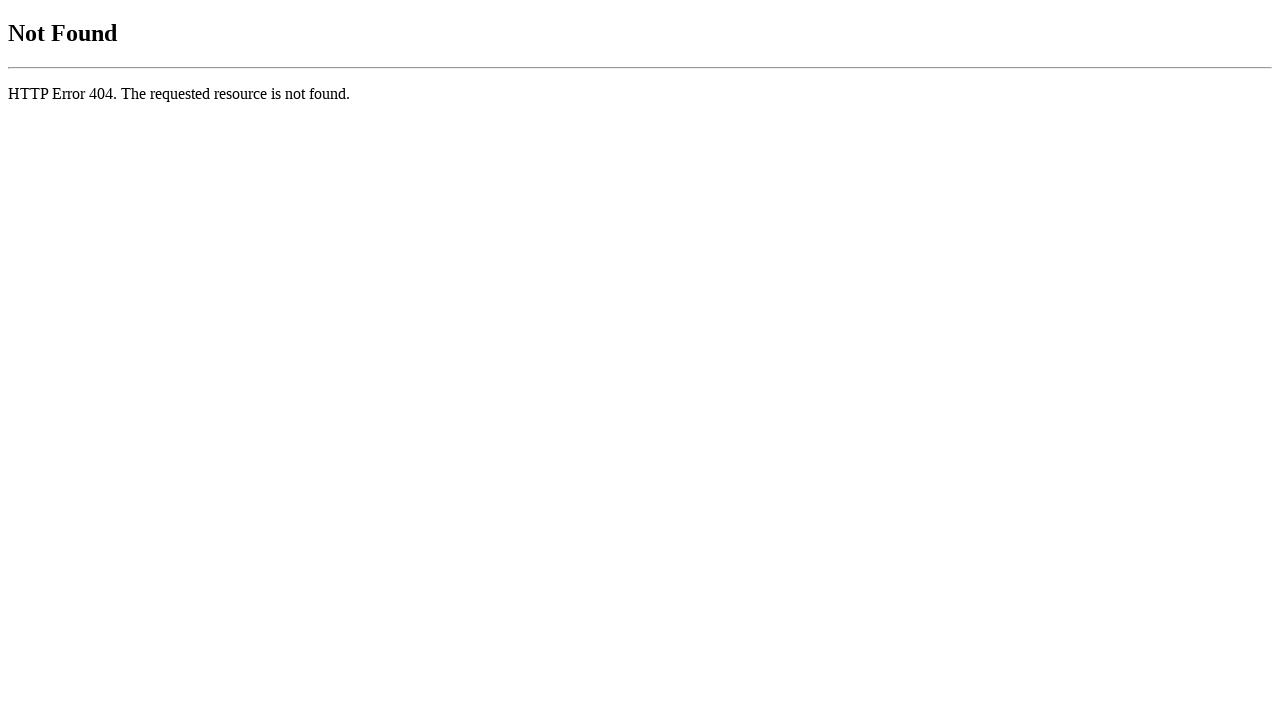

Set viewport size to 1920x1080
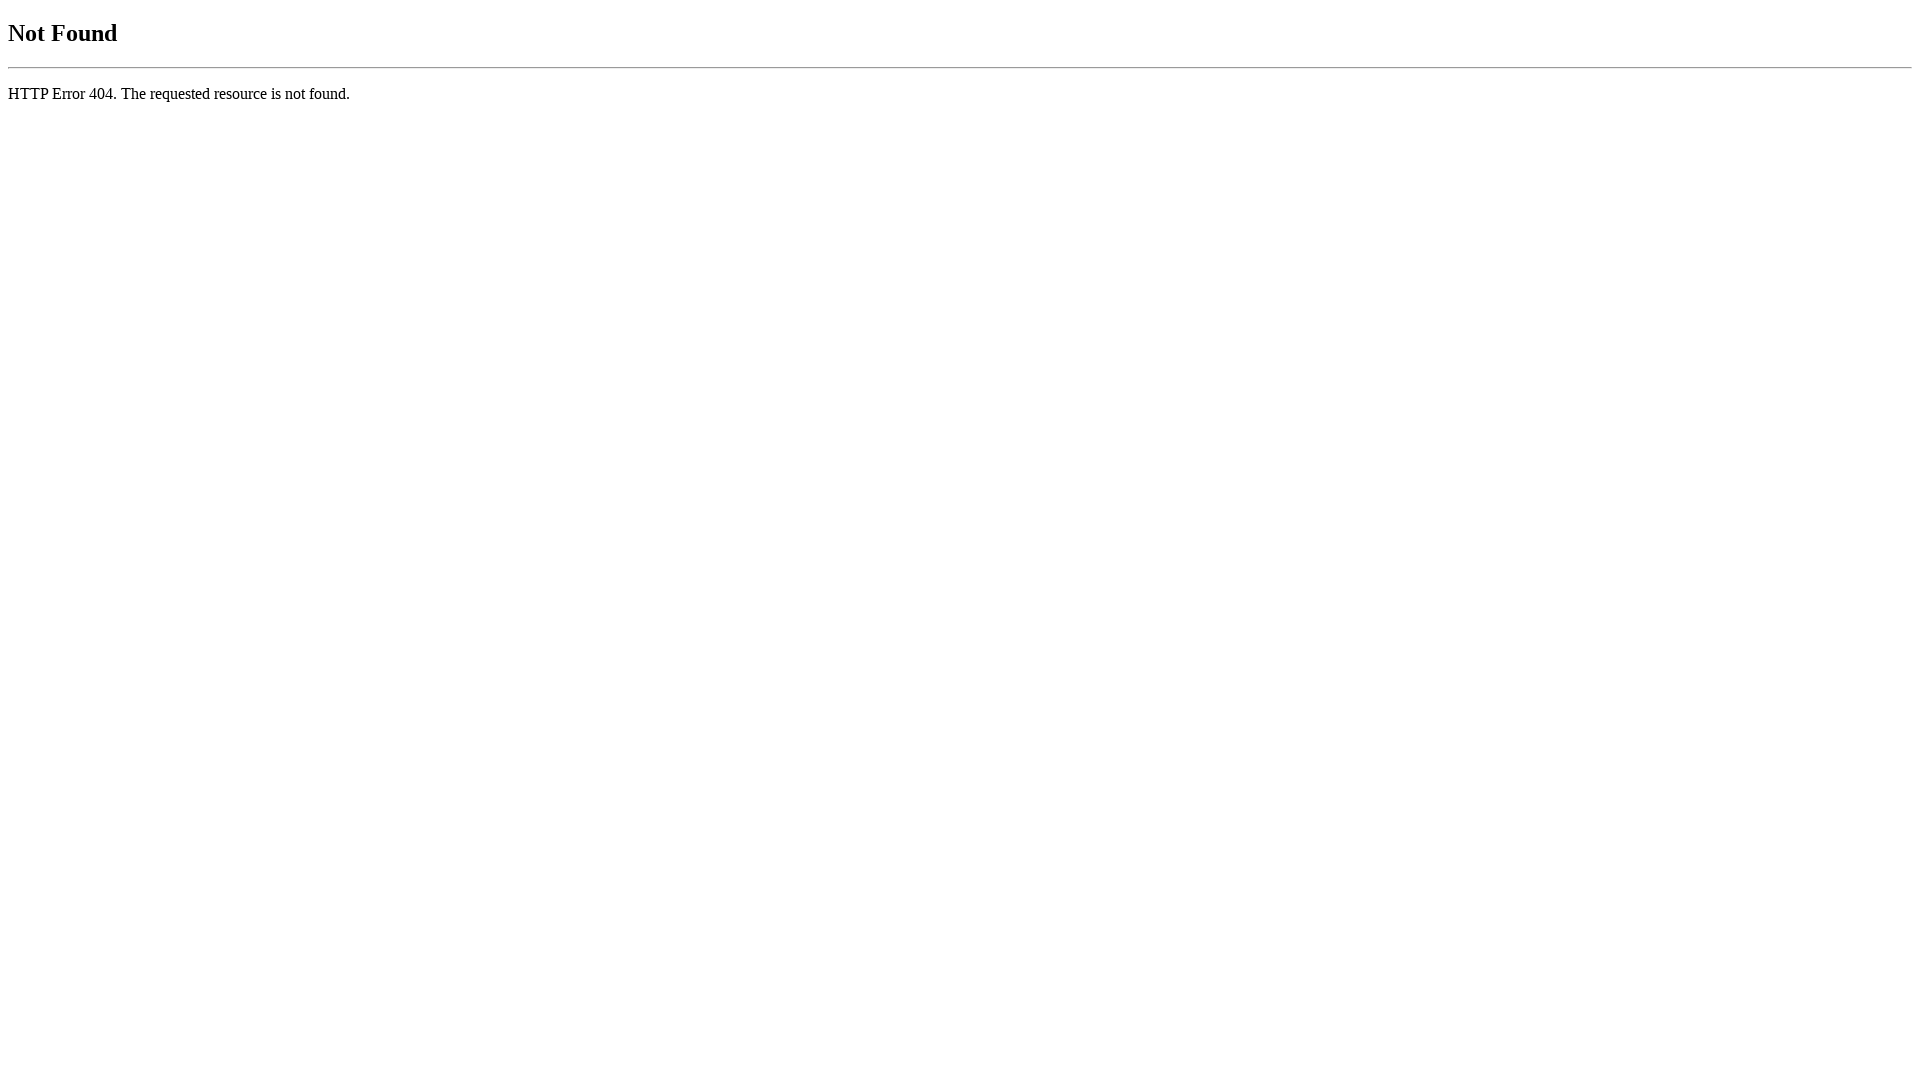

Page fully loaded - DOM content ready
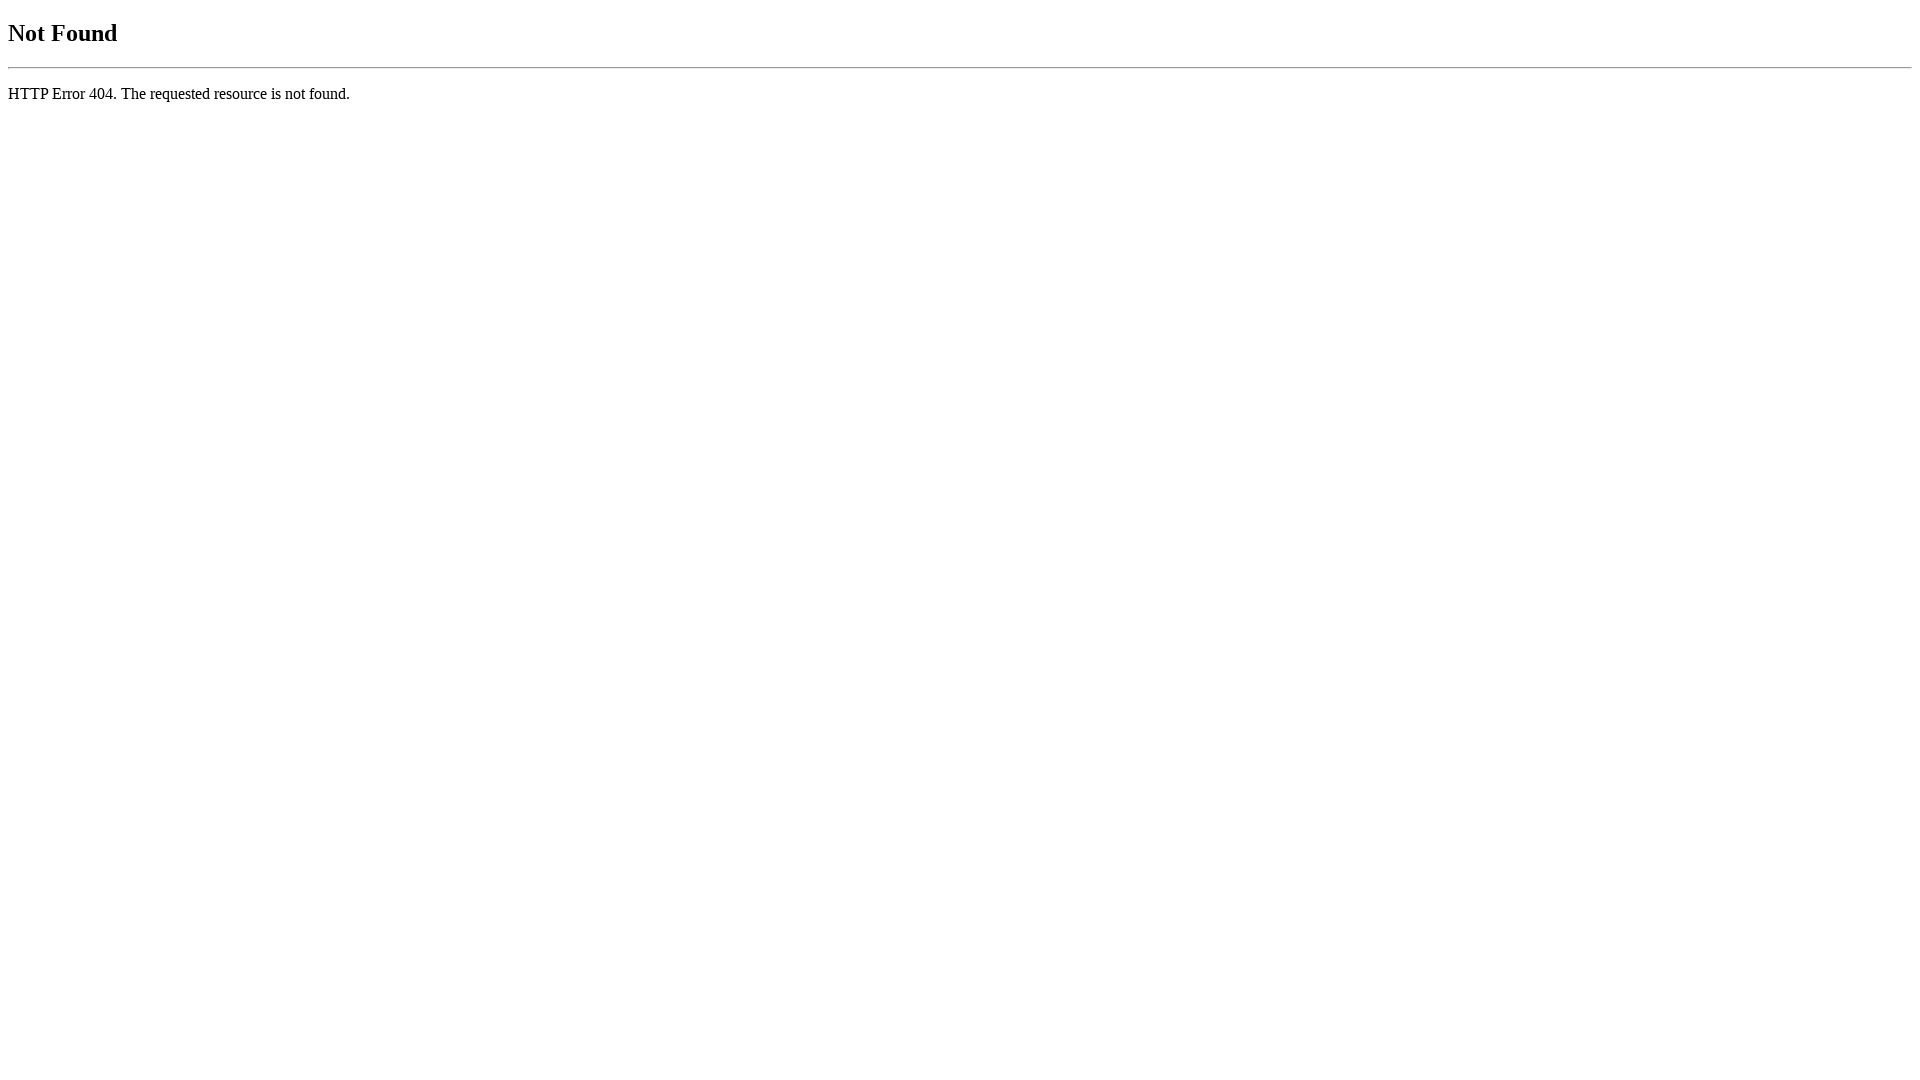

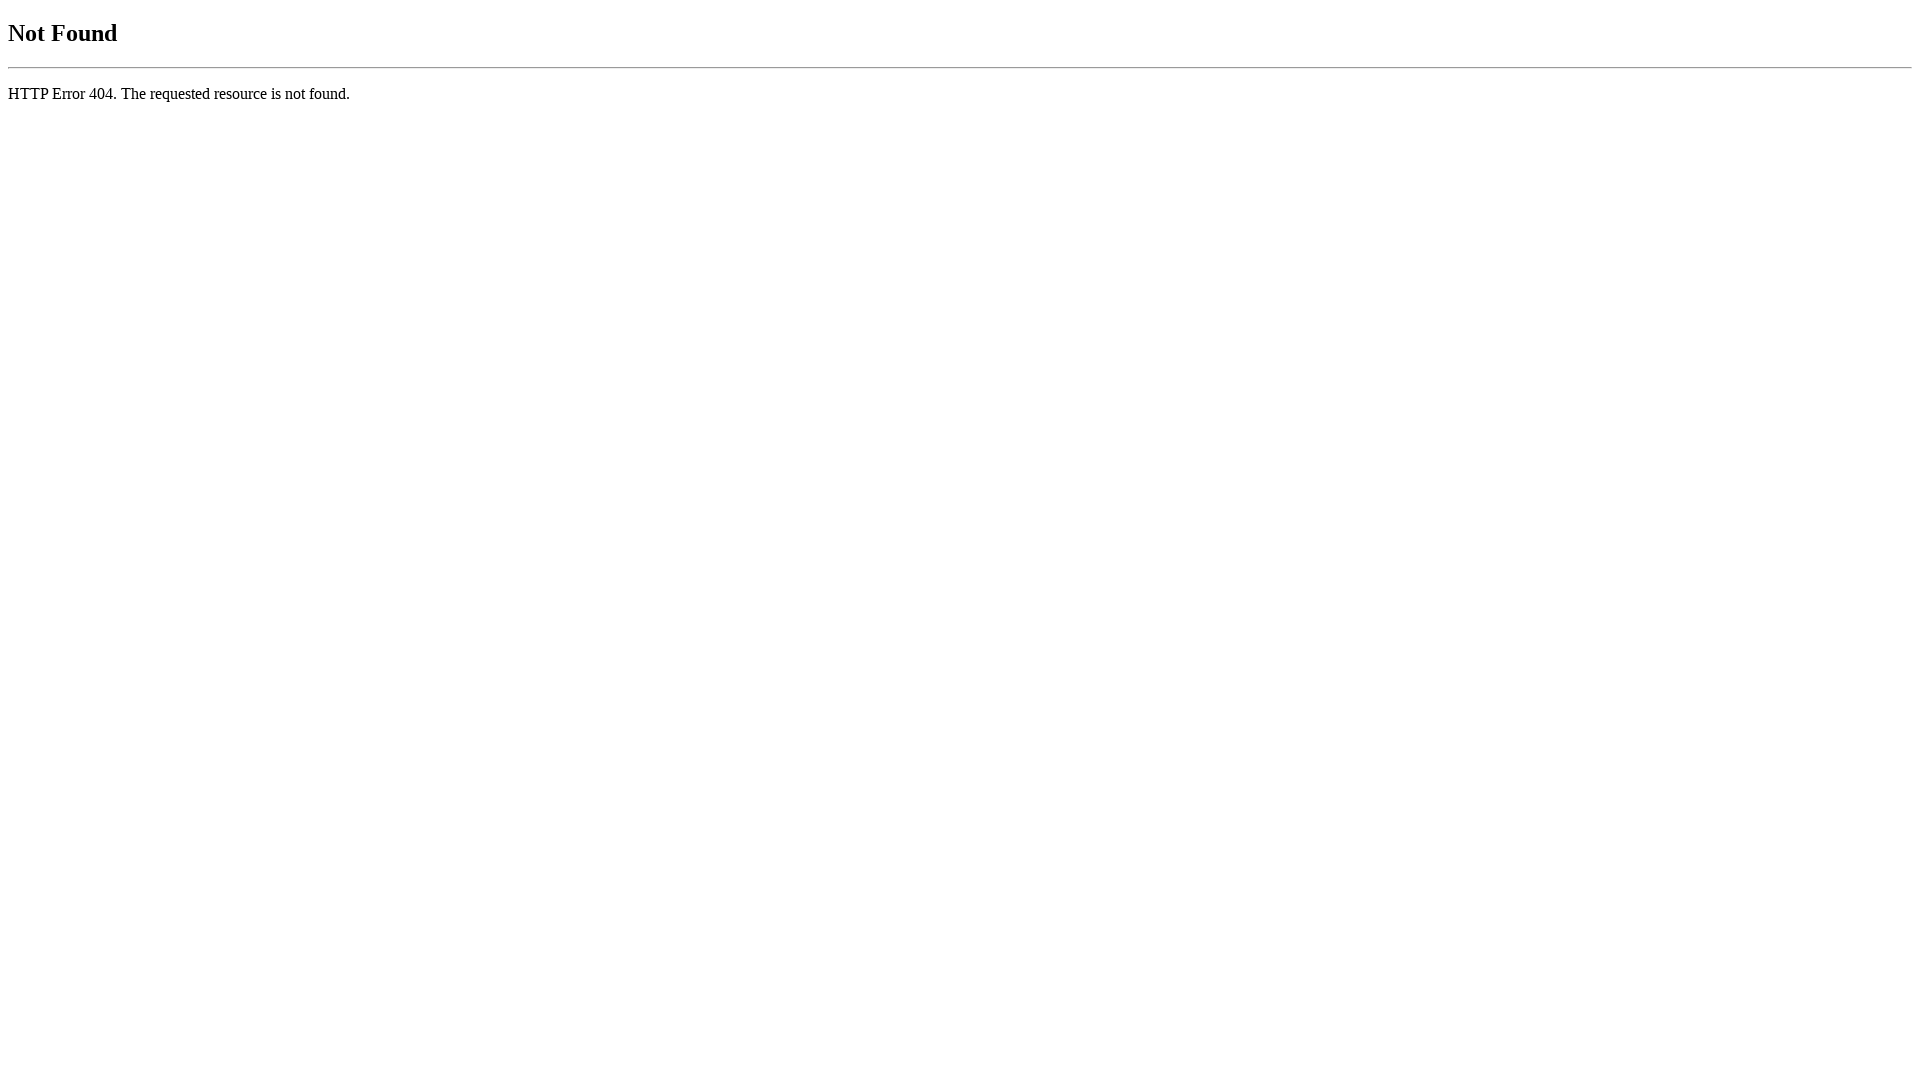